Tests e-commerce cart functionality by searching for products containing "ber", adding all matching products to cart, proceeding to checkout, applying a promo code, and verifying the code is applied successfully.

Starting URL: https://rahulshettyacademy.com/seleniumPractise

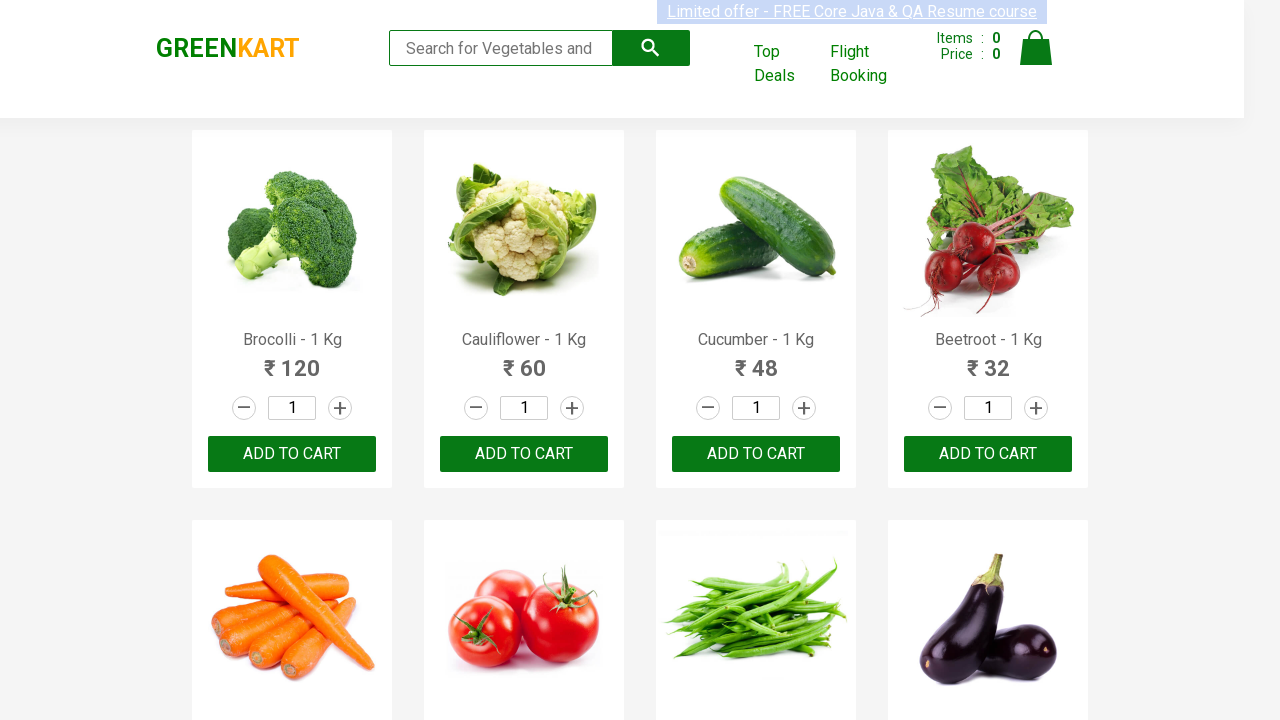

Filled search bar with 'ber' to filter products on input.search-keyword
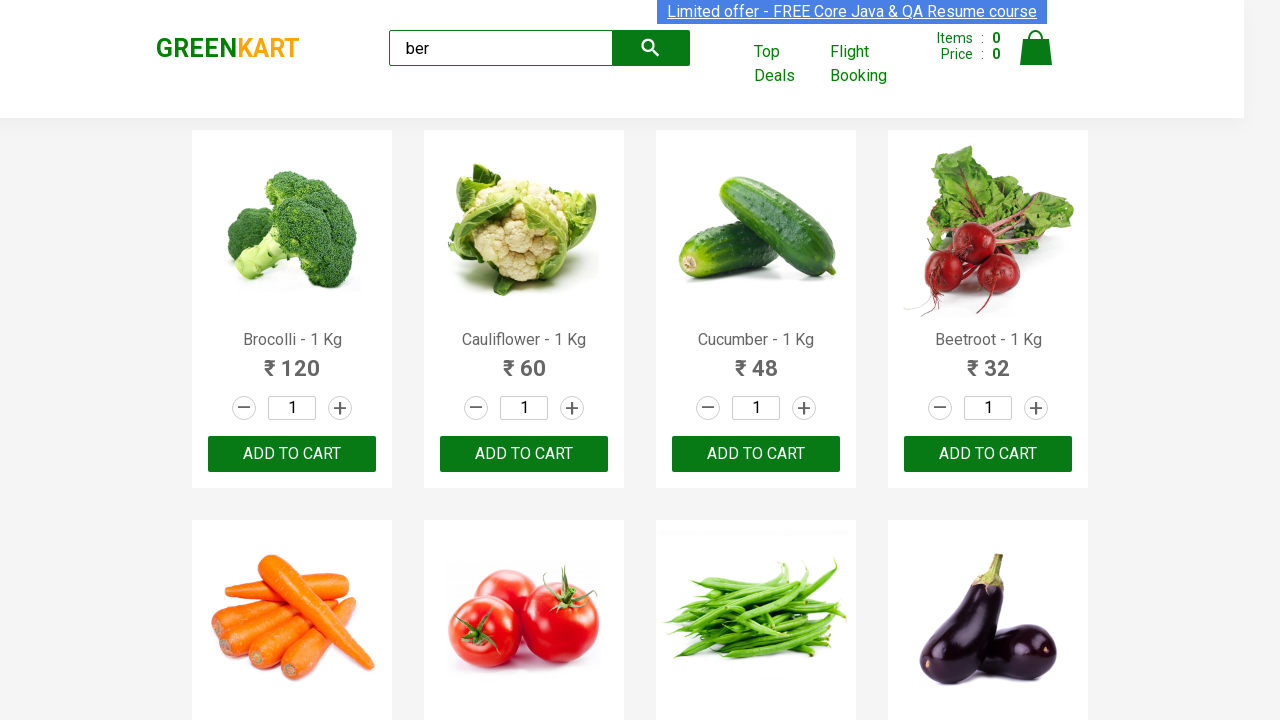

Waited for products to filter
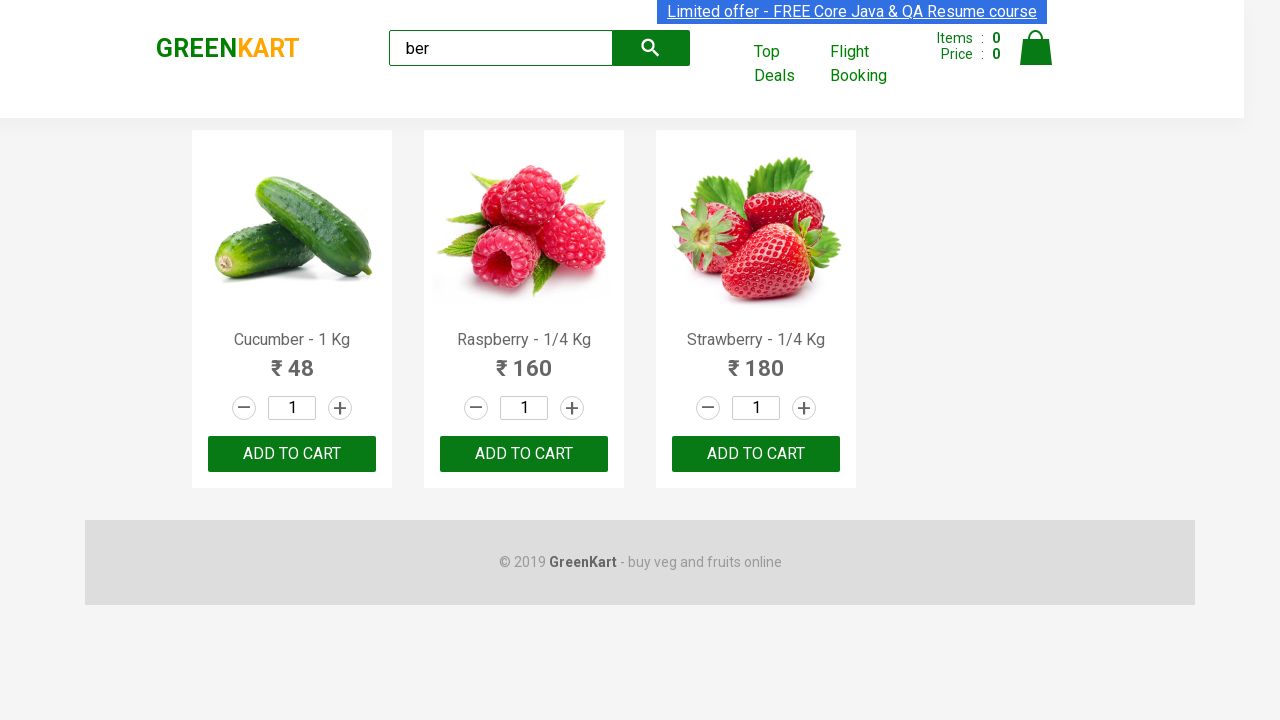

Located all 'ADD TO CART' buttons for filtered products
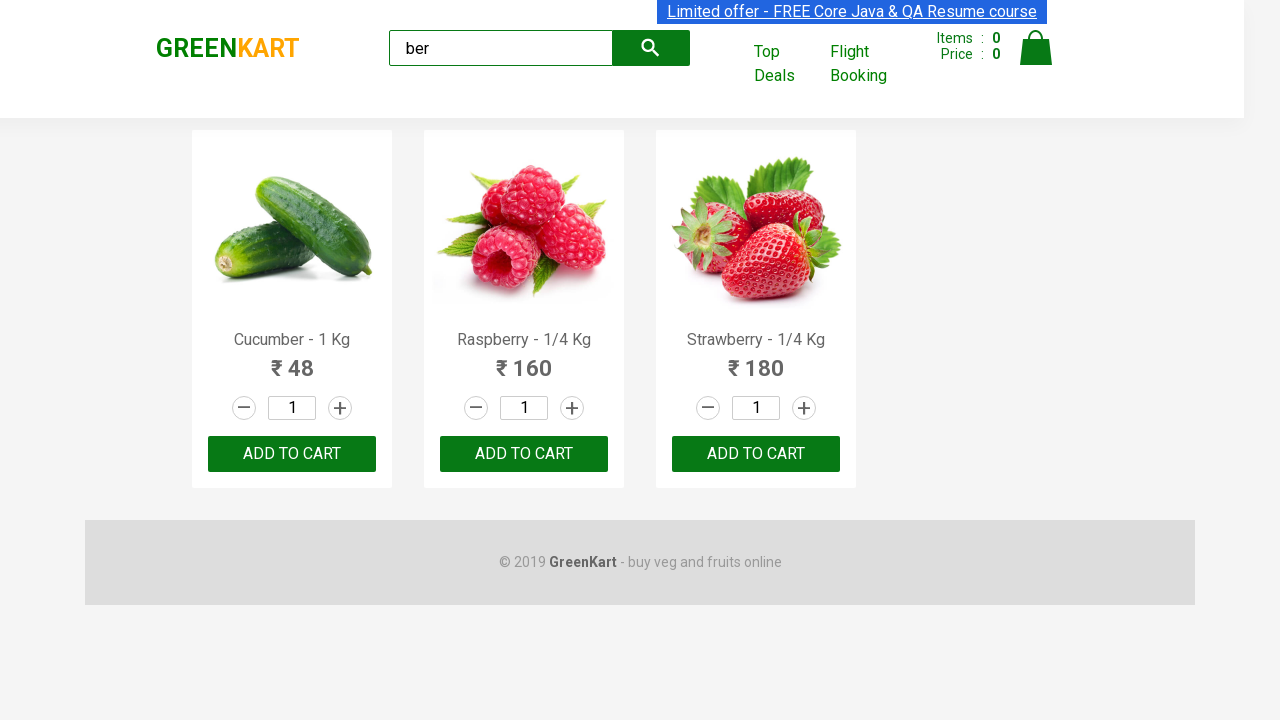

Clicked 'ADD TO CART' button for a product at (292, 454) on button:text('ADD TO CART') >> nth=0
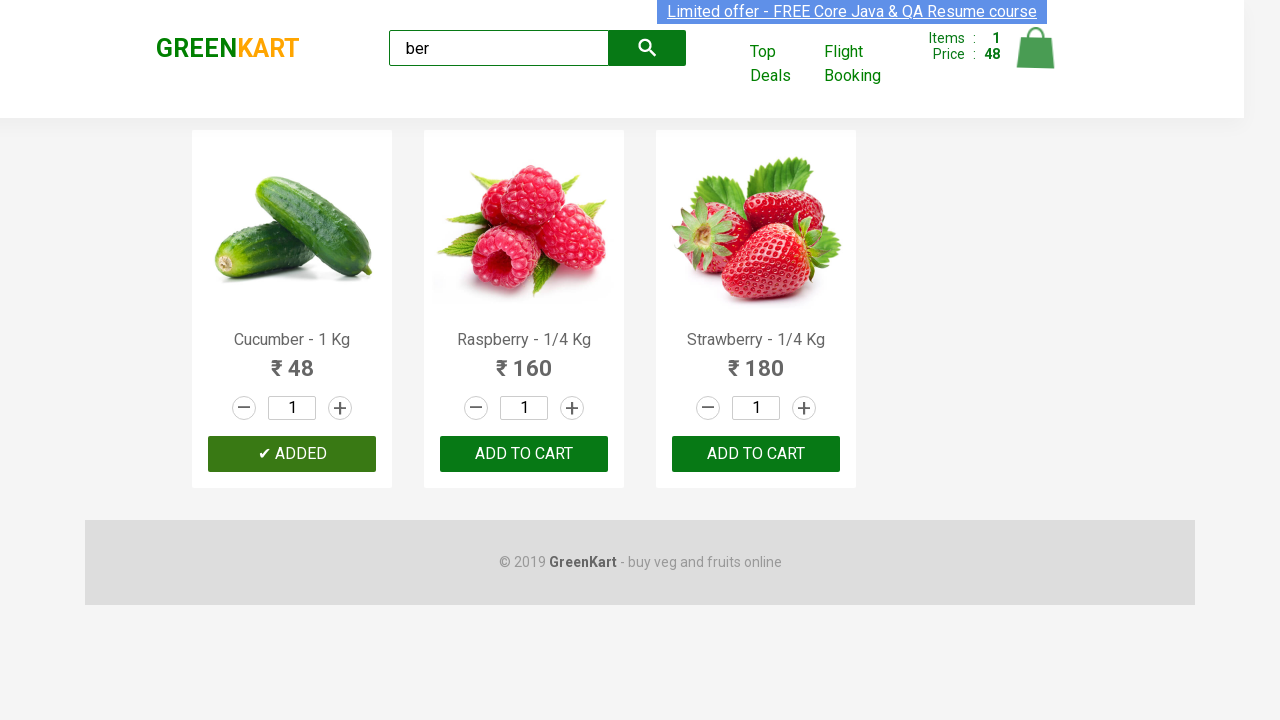

Clicked 'ADD TO CART' button for a product at (756, 454) on button:text('ADD TO CART') >> nth=1
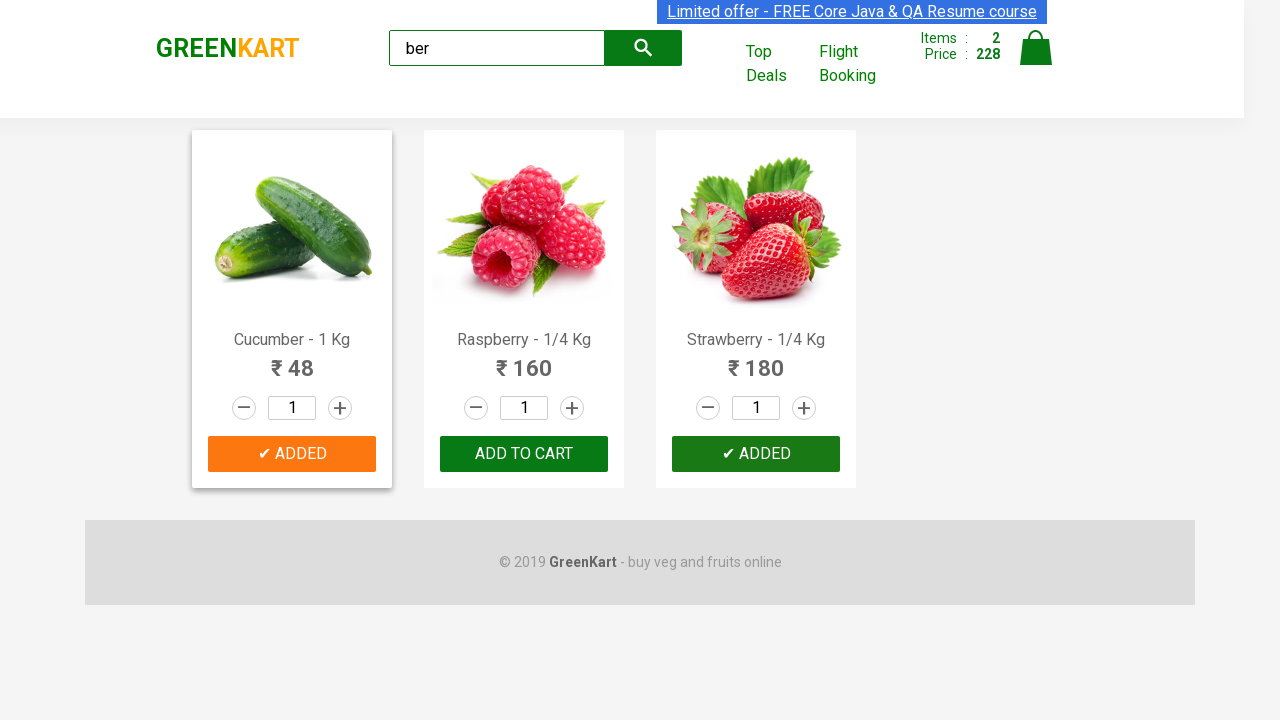

Clicked 'ADD TO CART' button for a product at (756, 454) on button:text('ADD TO CART') >> nth=2
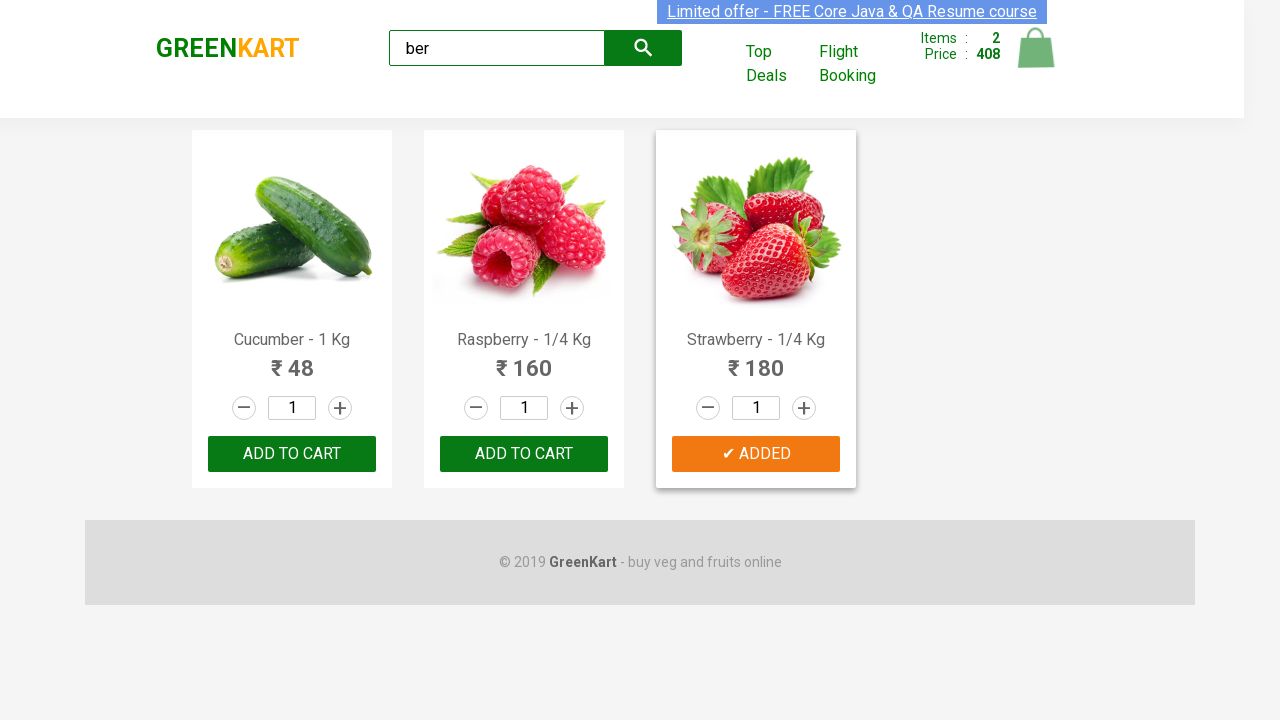

Clicked cart icon to view cart at (1036, 48) on img[alt='Cart']
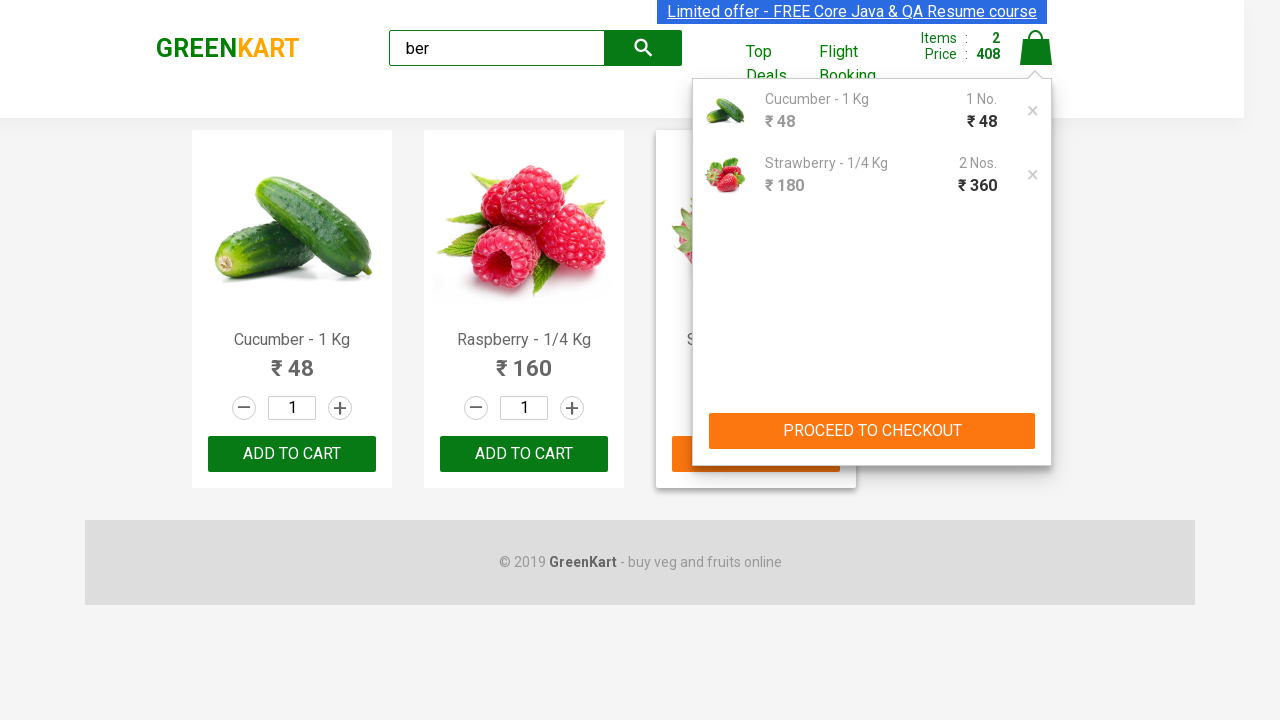

Clicked 'PROCEED TO CHECKOUT' button at (872, 431) on button:text('PROCEED TO CHECKOUT')
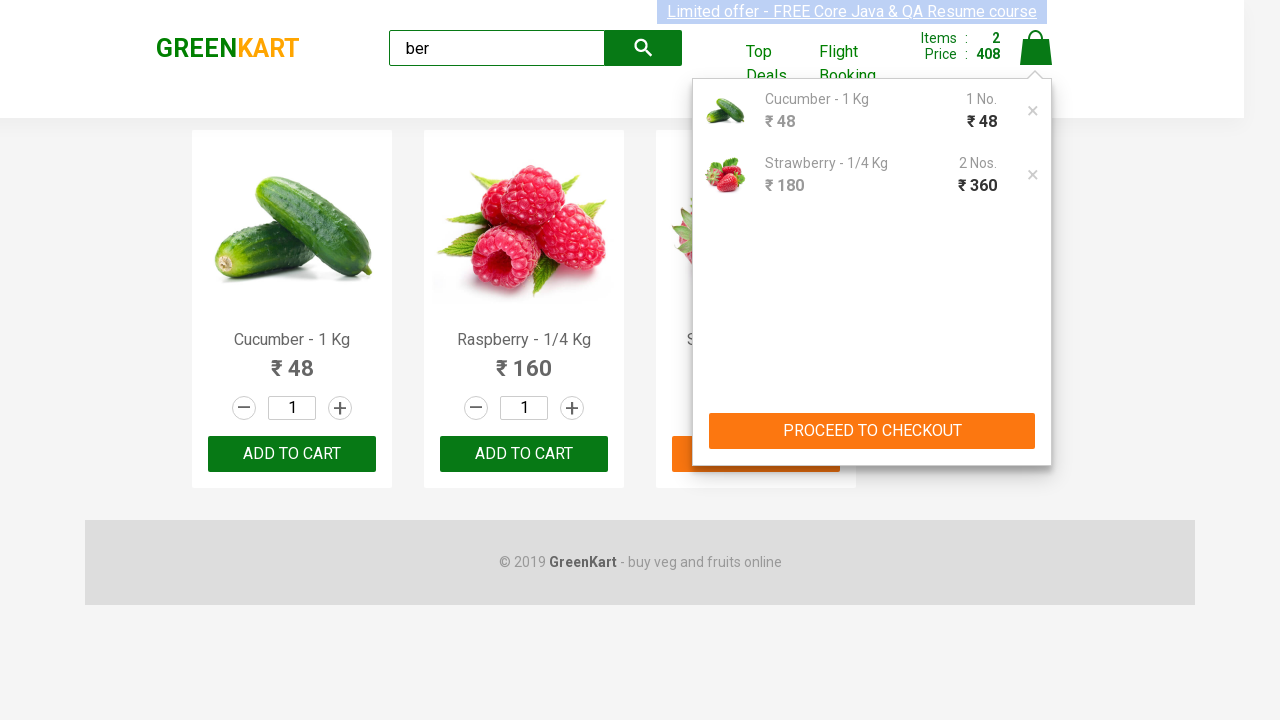

Waited for promo code input field to appear
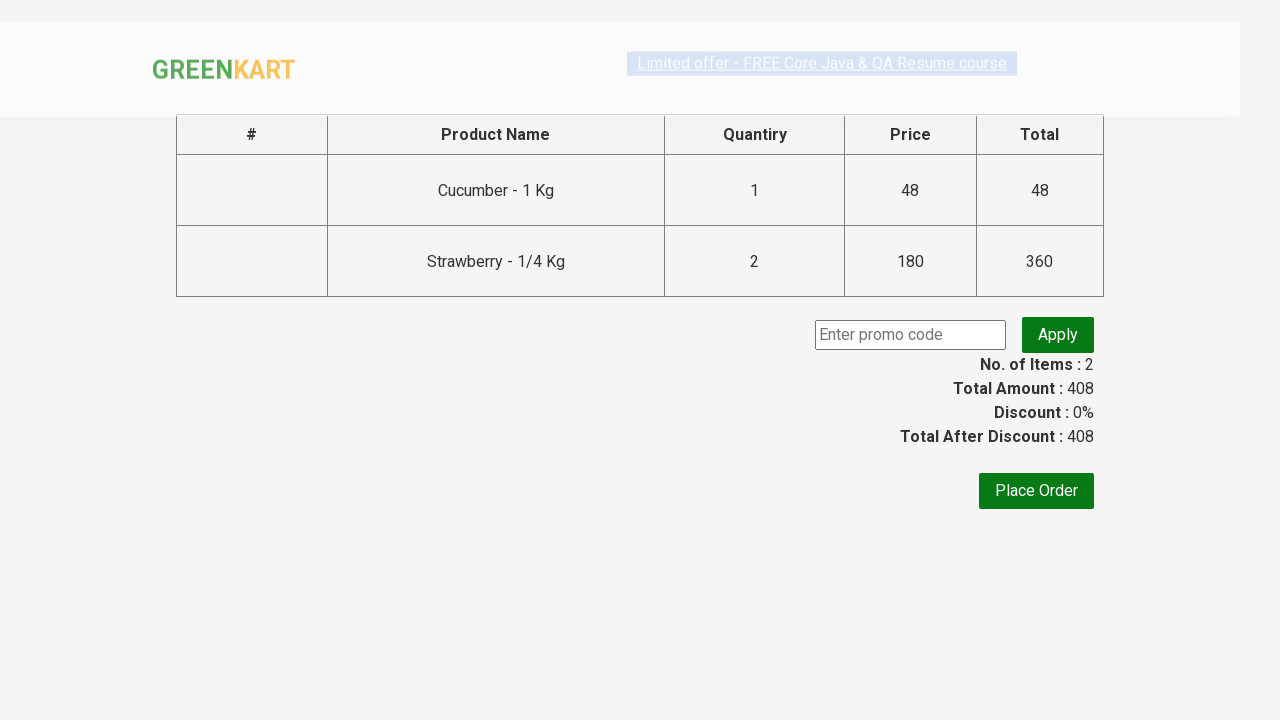

Entered promo code 'rahulshettyacademy' in input field on input.promoCode
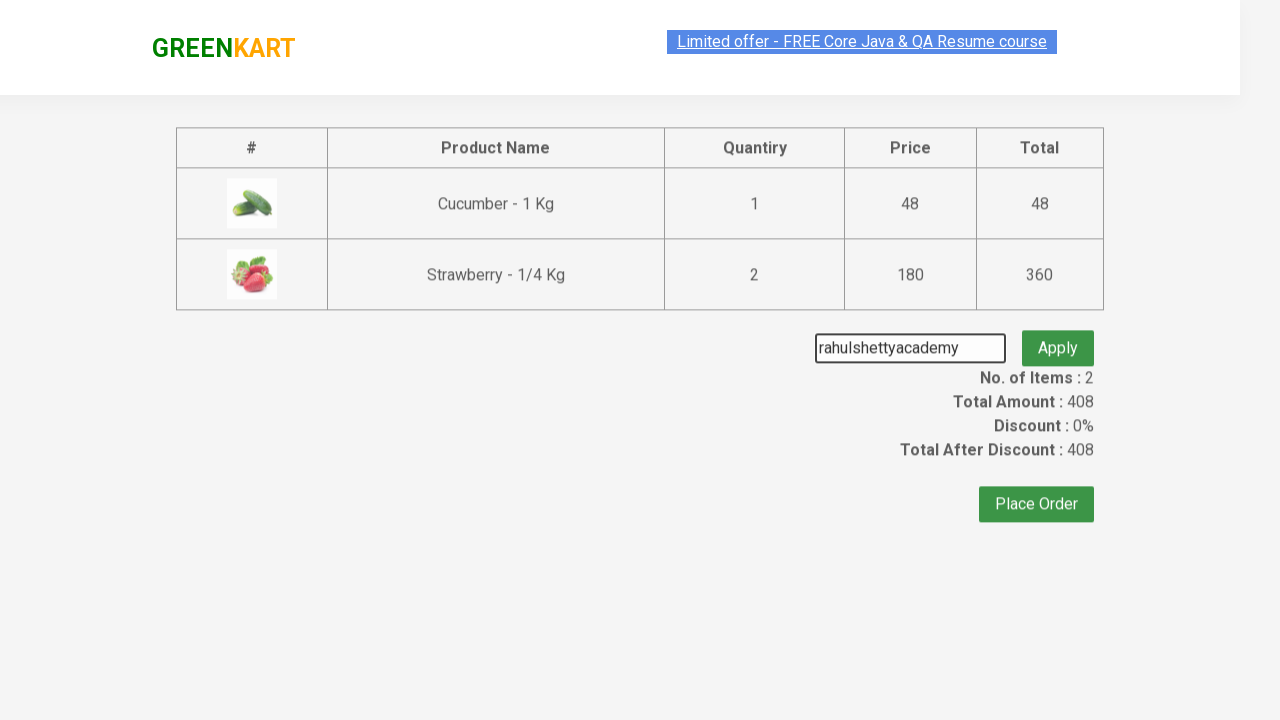

Clicked 'Apply' button to apply promo code at (1058, 335) on button.promoBtn
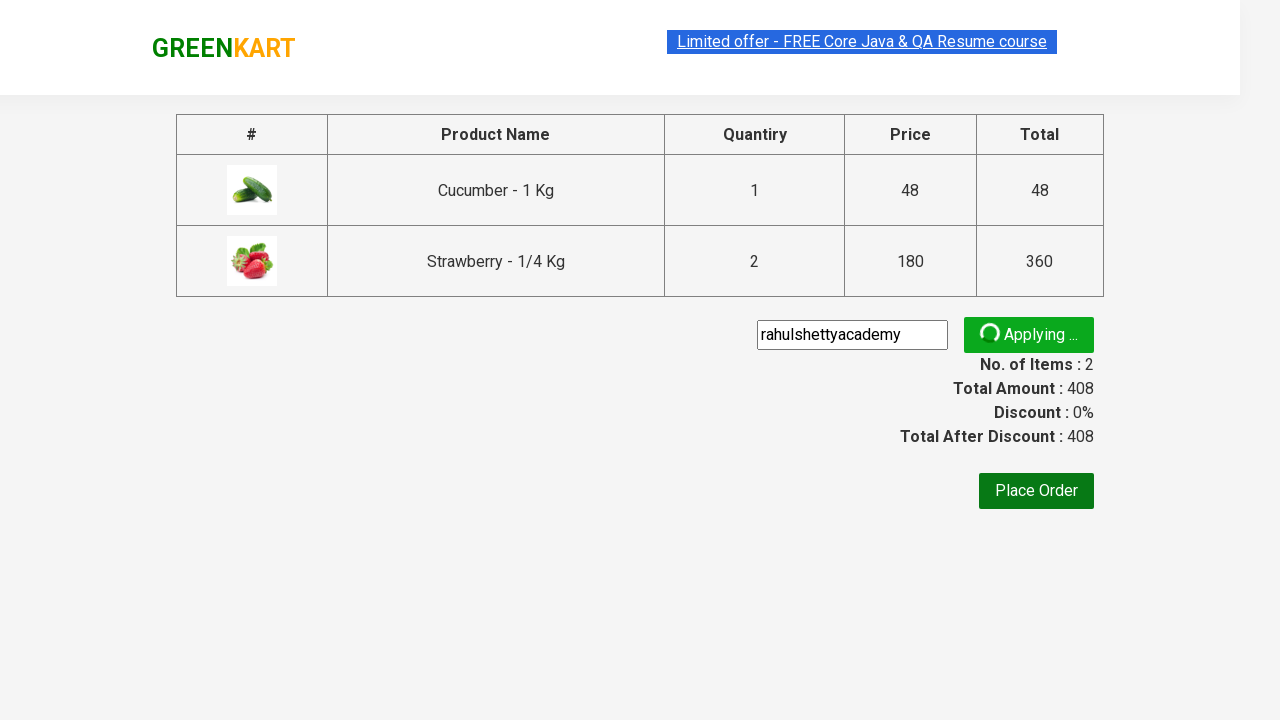

Verified promo code was applied successfully
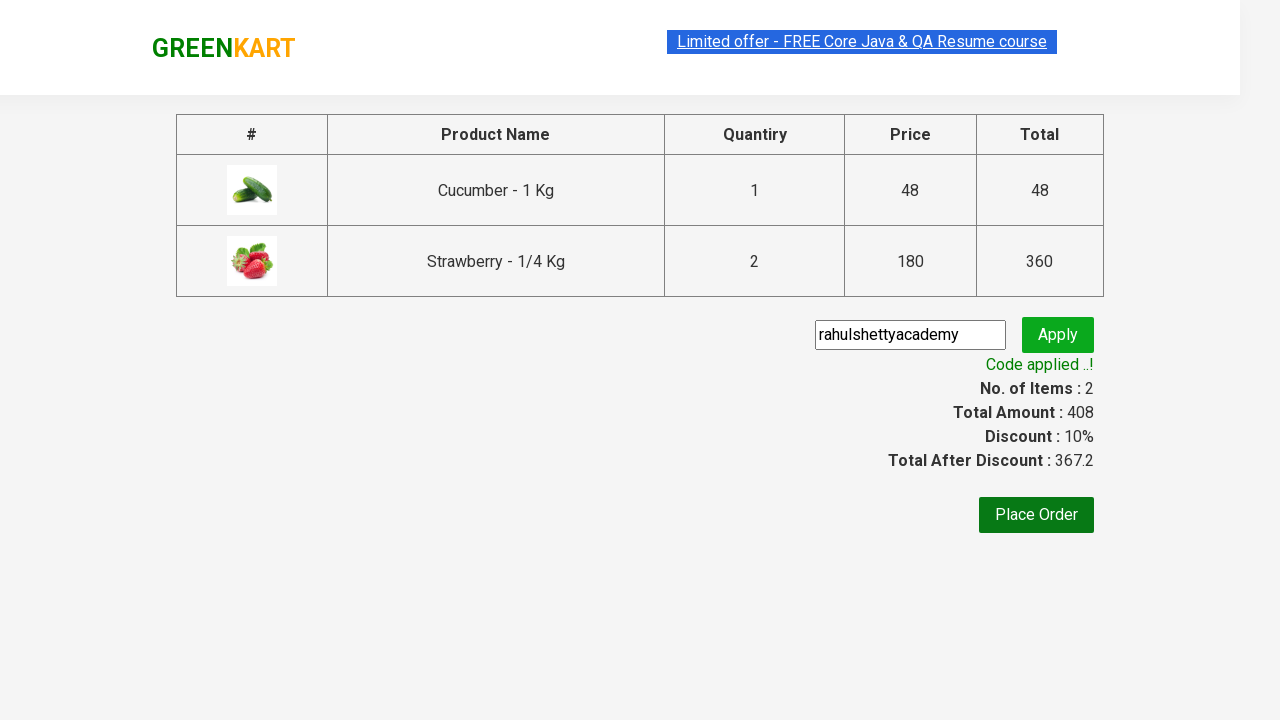

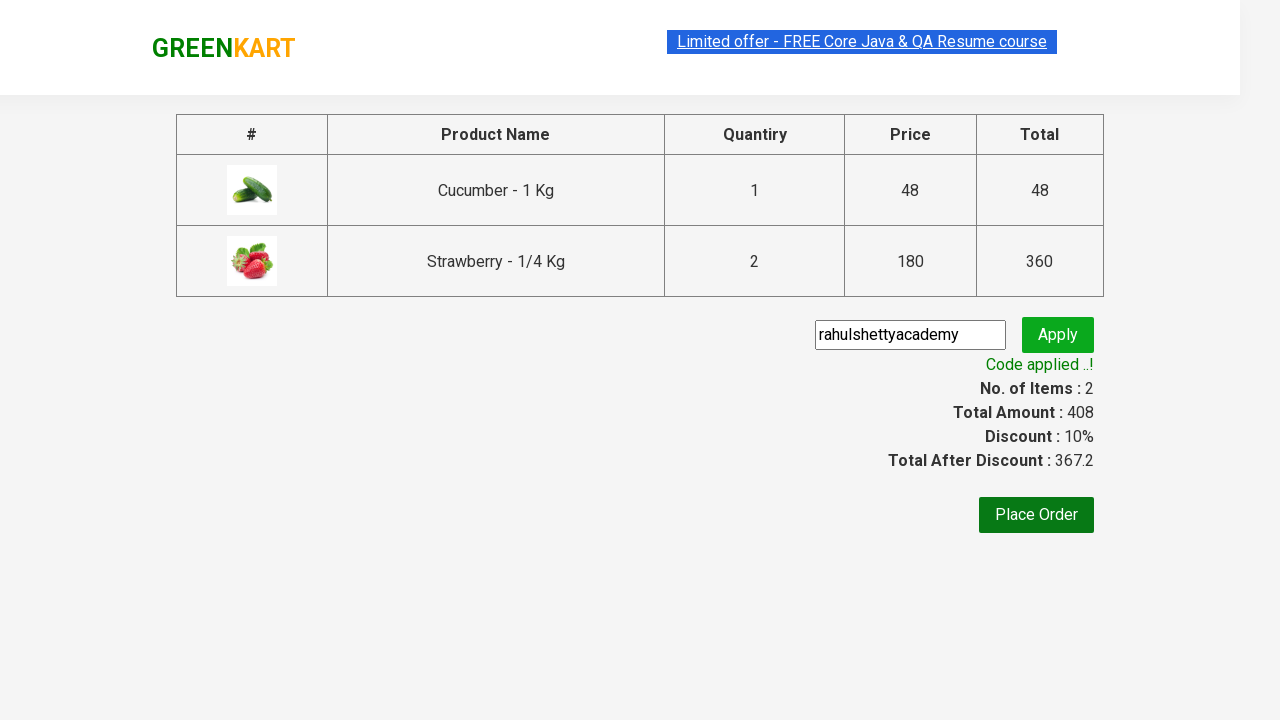